Tests nested iframe handling by navigating through multiple frames, entering text in an input field within the nested frame, and then returning to the main page

Starting URL: https://demo.automationtesting.in/Frames.html

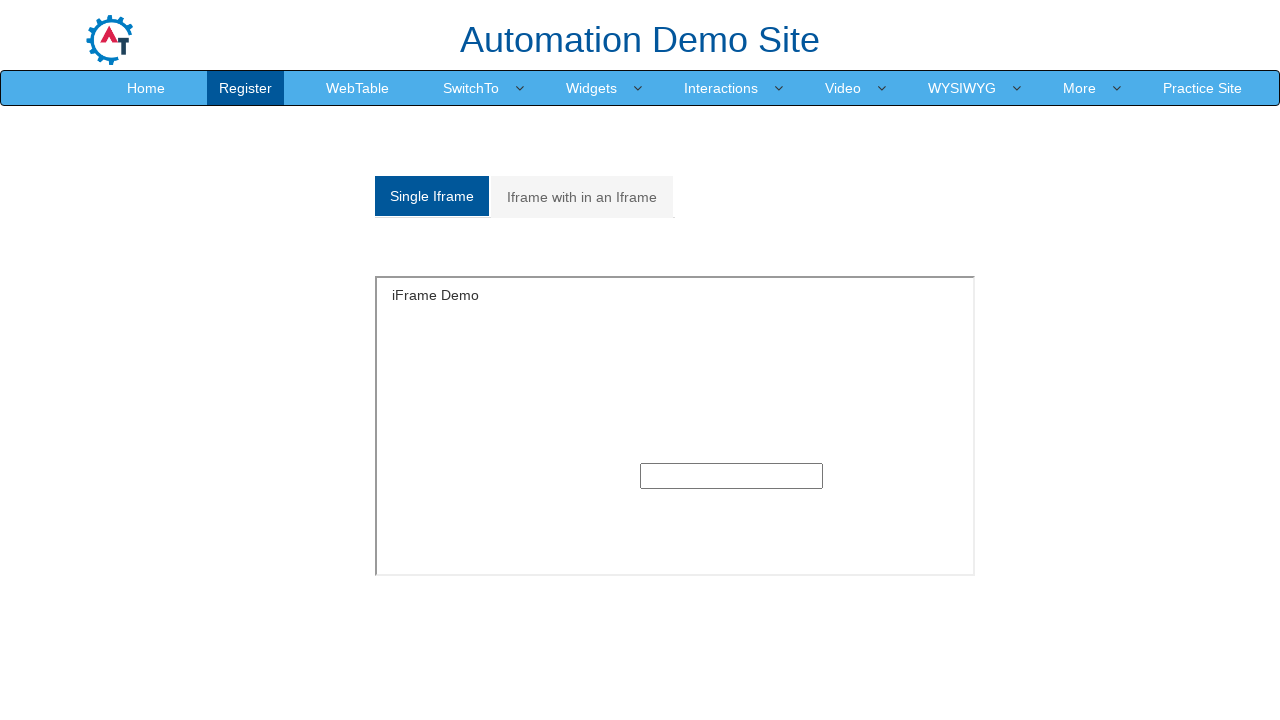

Clicked on 'Iframe with in an Iframe' tab at (582, 197) on xpath=//a[text()='Iframe with in an Iframe']
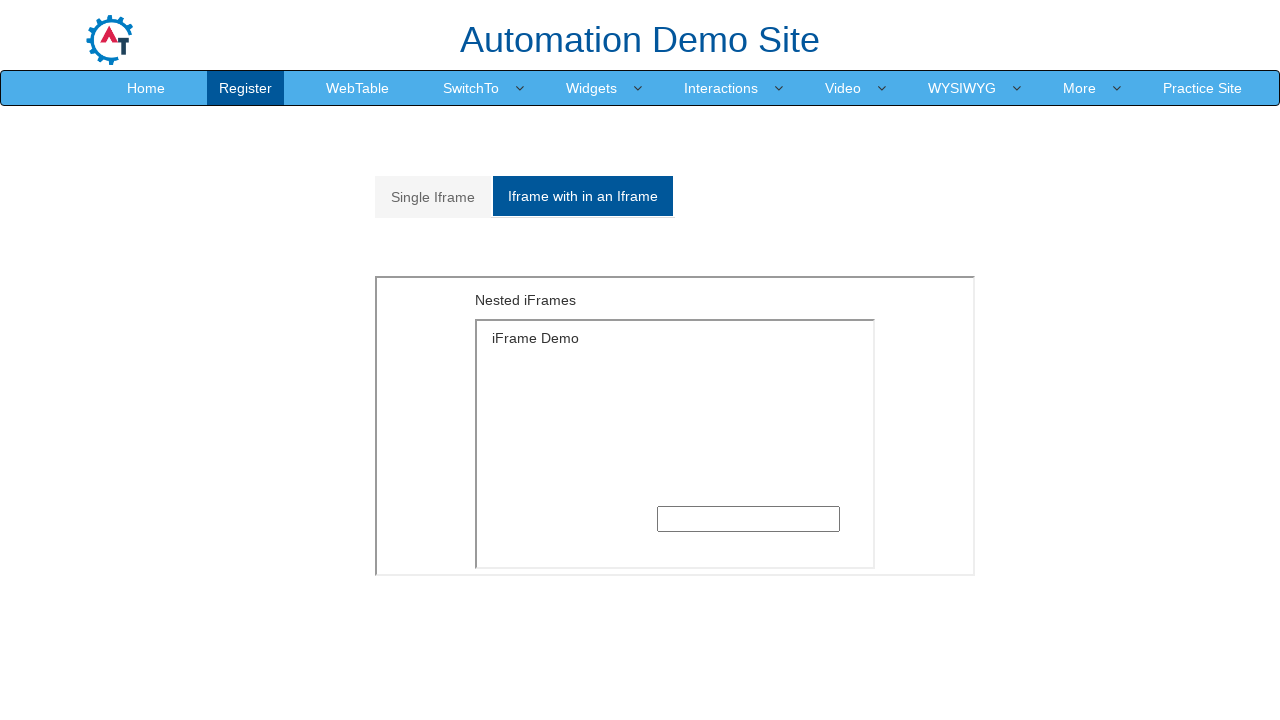

Located first iframe with src='MultipleFrames.html'
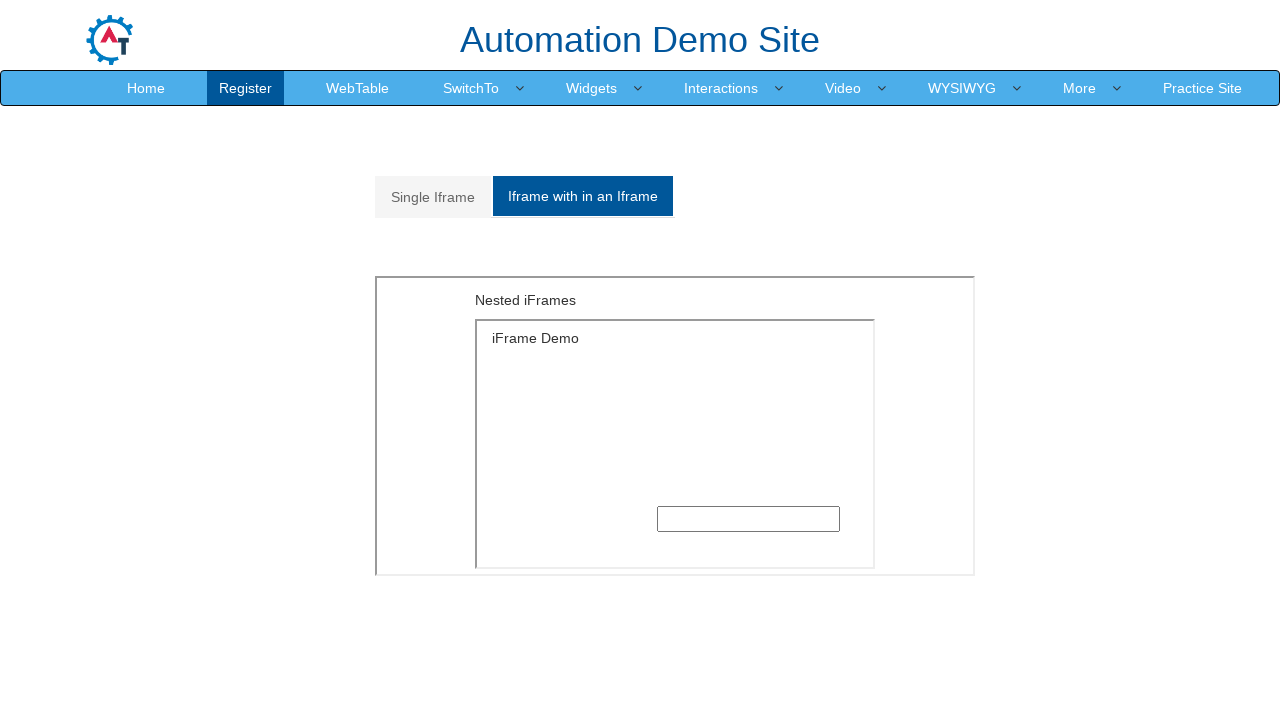

Located nested iframe with src='SingleFrame.html' within first iframe
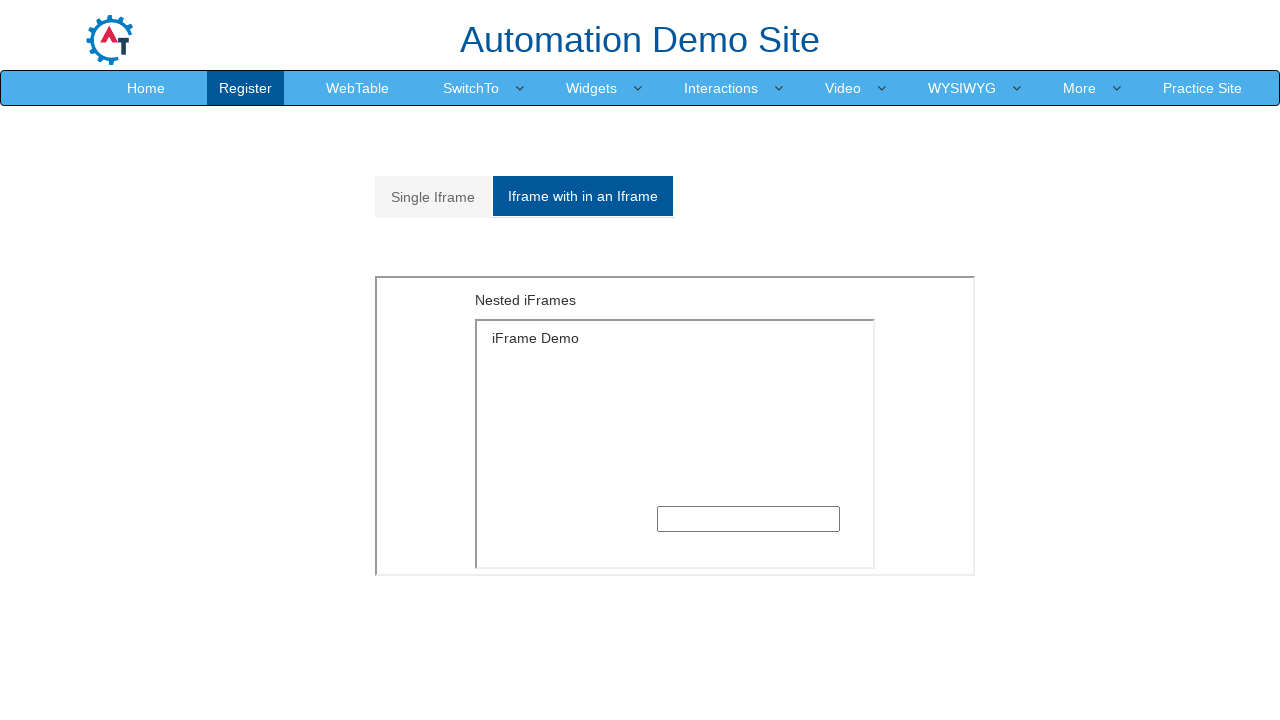

Entered 'TestingFrames' in text input field within nested iframe on xpath=//iframe[@src='MultipleFrames.html'] >> internal:control=enter-frame >> xp
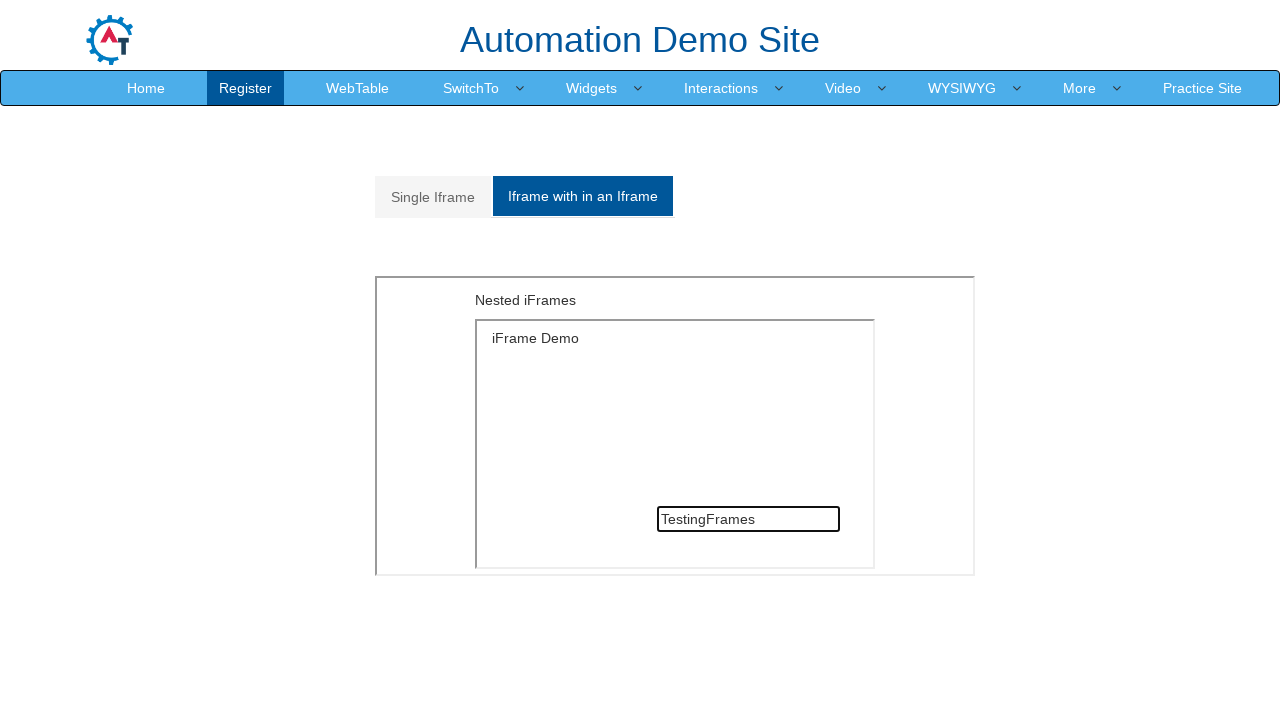

Clicked on 'Home' link in main page navigation at (146, 88) on xpath=//ul//li//a[text()='Home']
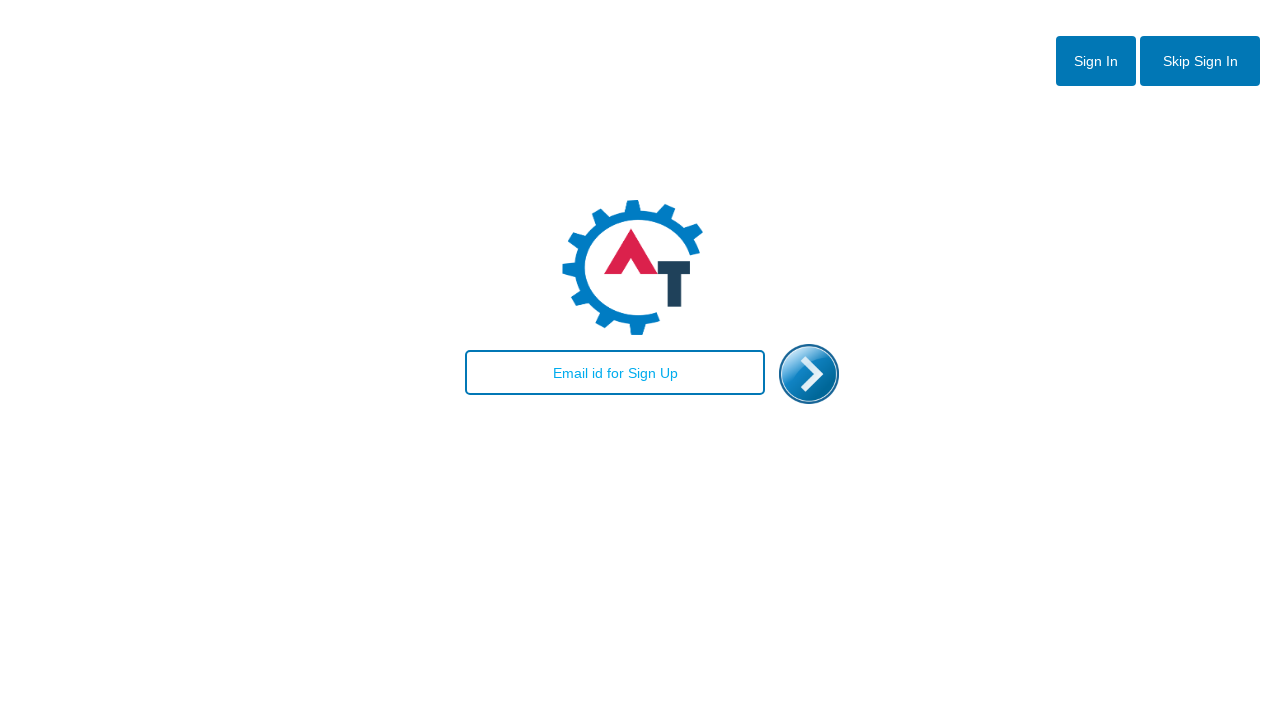

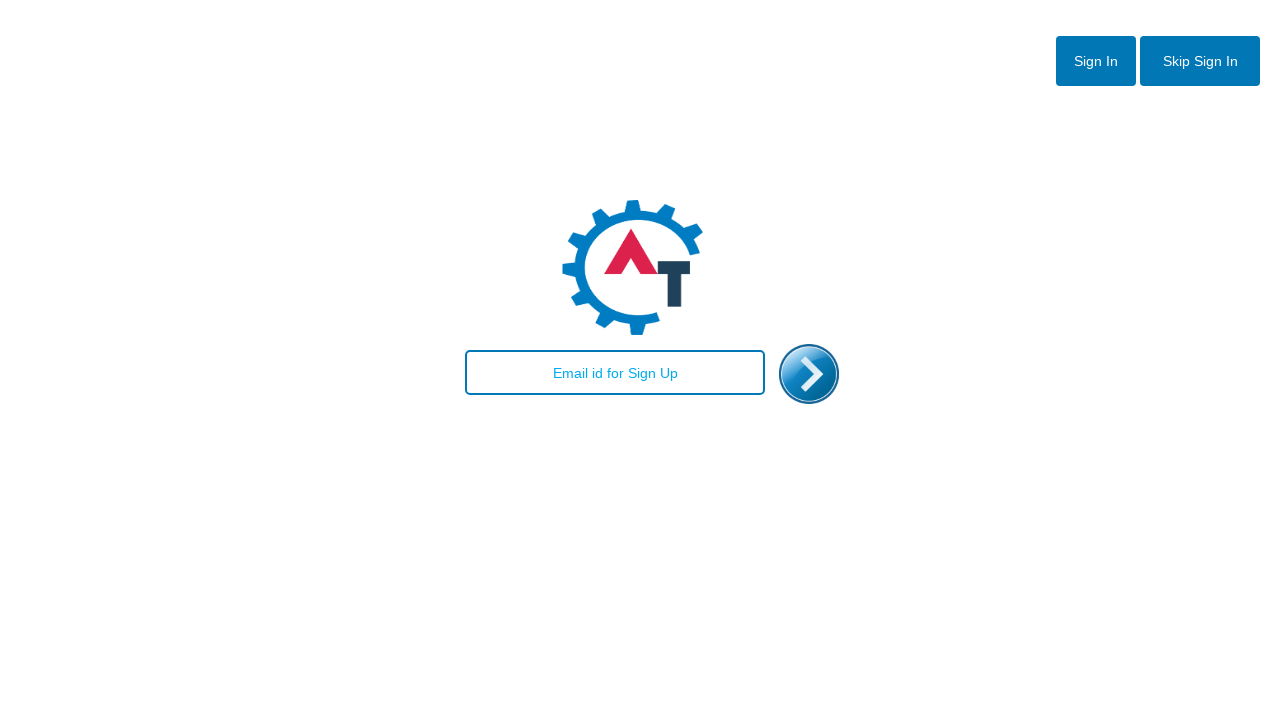